Simple smoke test that navigates to the Mercedes-Benz India homepage and verifies the page loads successfully.

Starting URL: https://www.mercedes-benz.co.in/

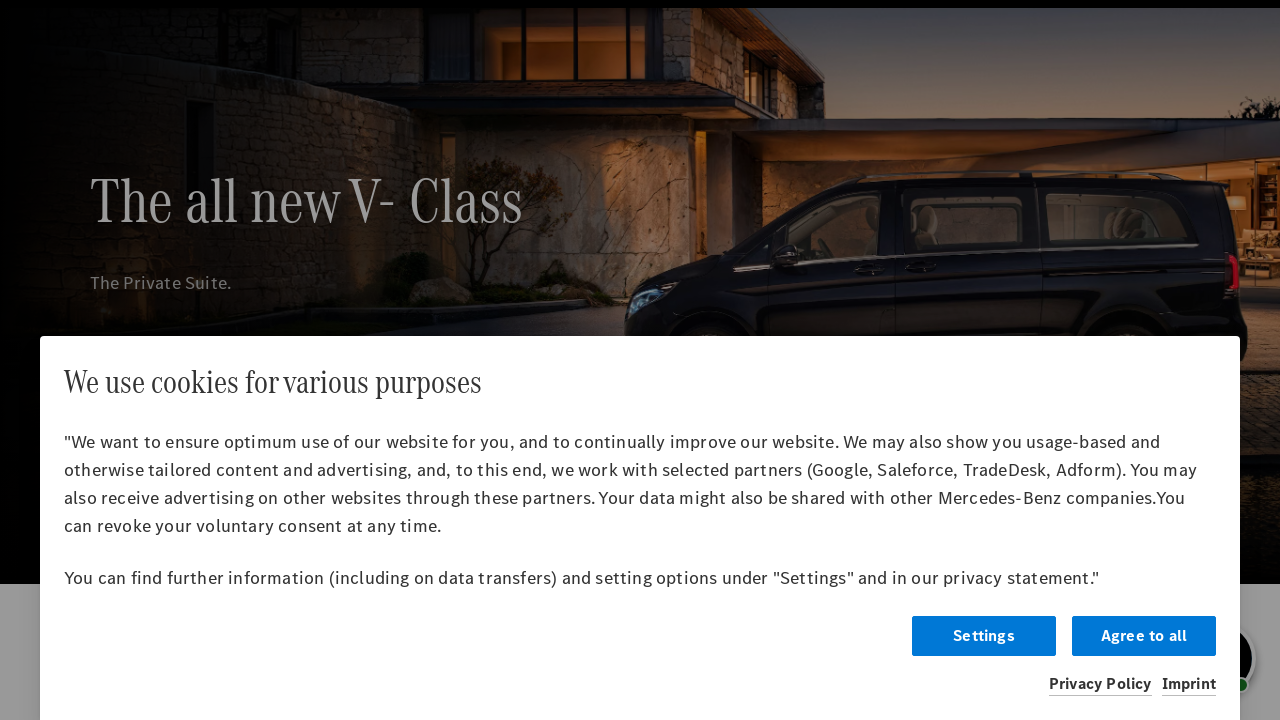

Waited for page to reach domcontentloaded state
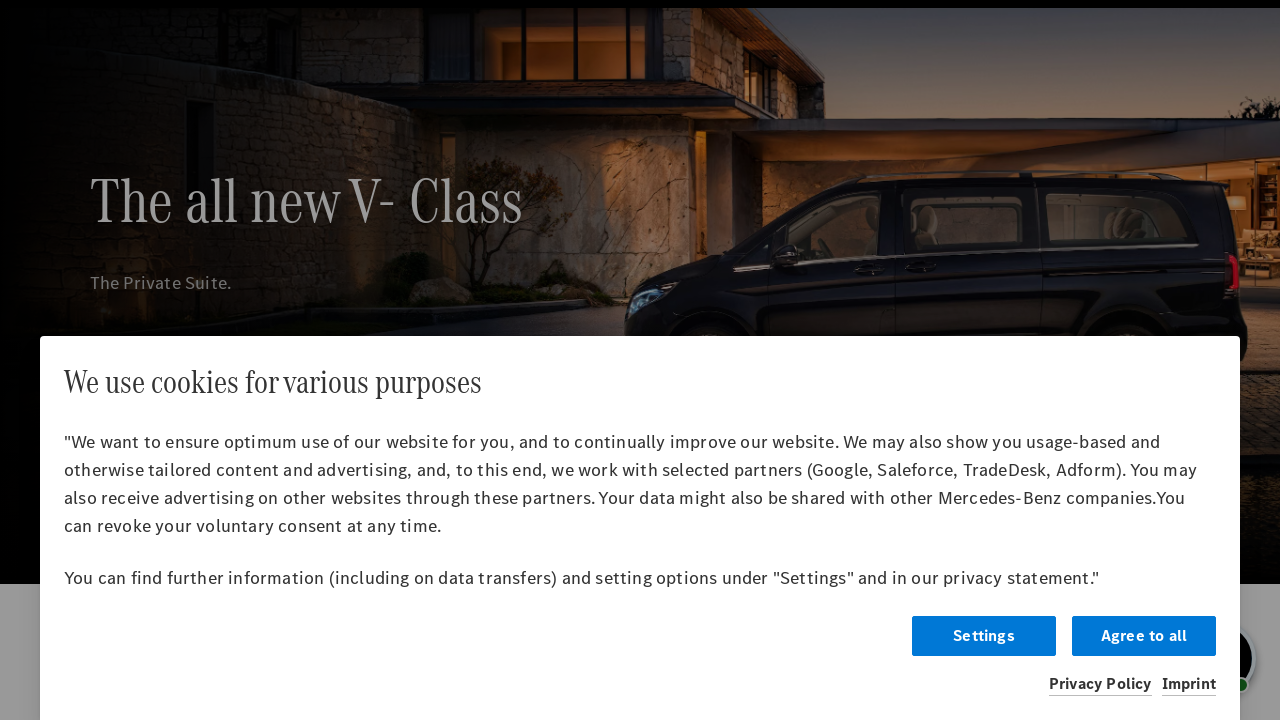

Verified body element is present on Mercedes-Benz India homepage
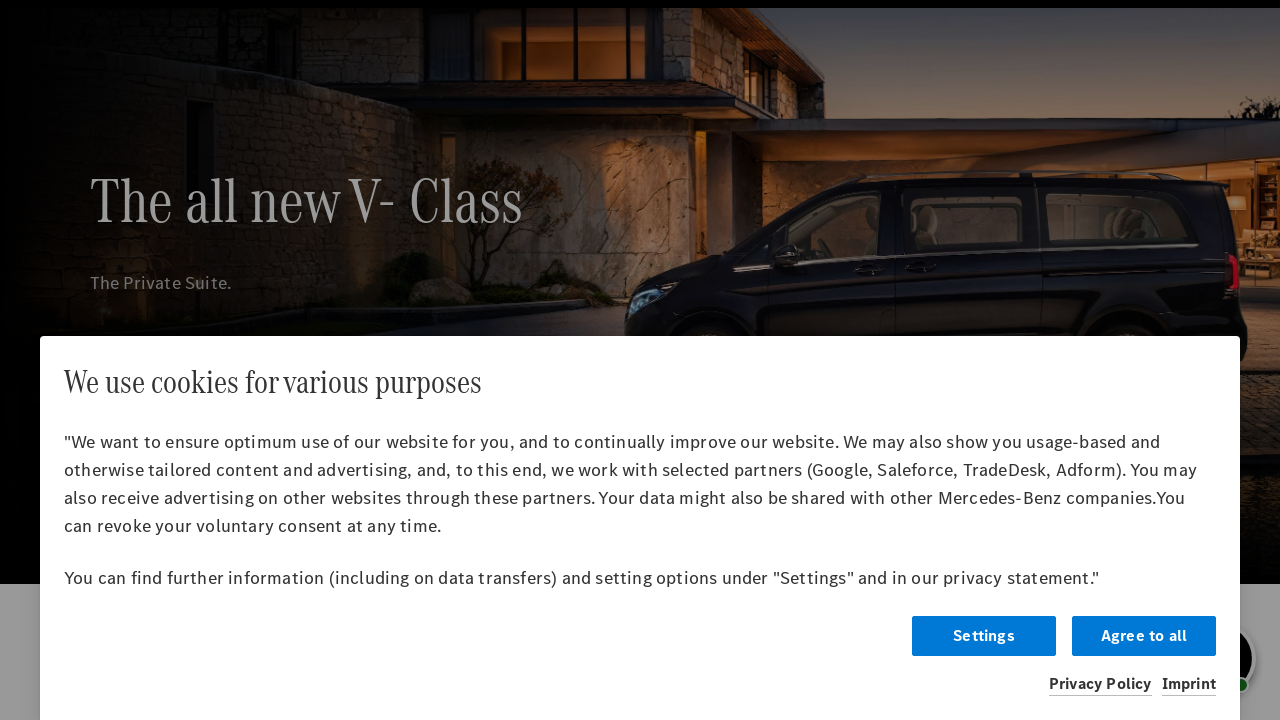

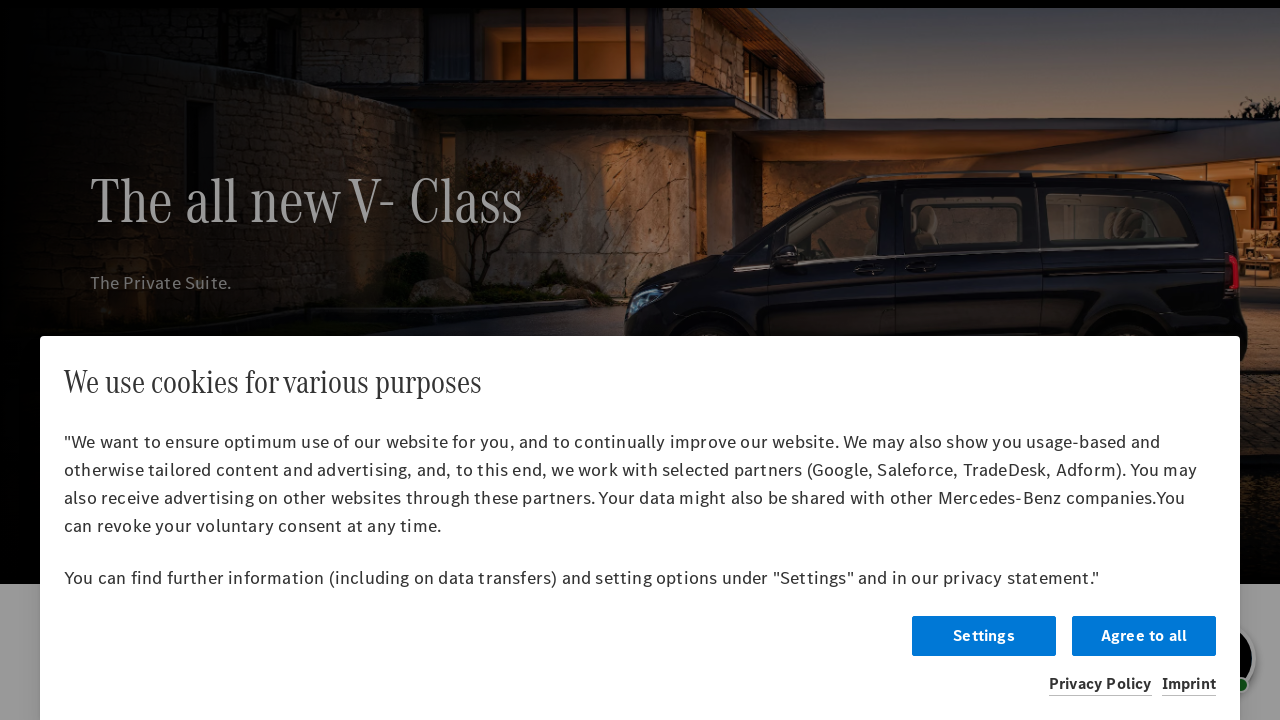